Tests a Web Worker demo page by clicking the begin button to initiate web worker functionality

Starting URL: https://michaeltreat.github.io/Web-Worker-Demo/html/web-worker.html

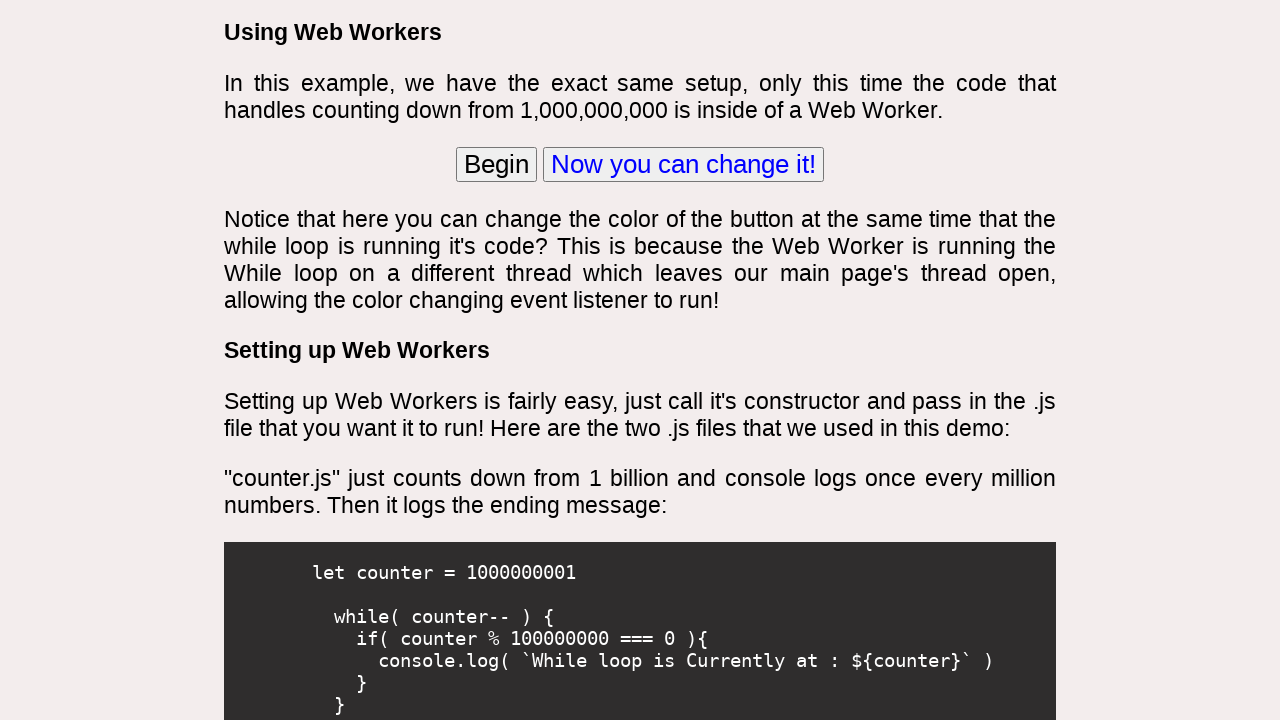

Waited 200ms for page to be ready
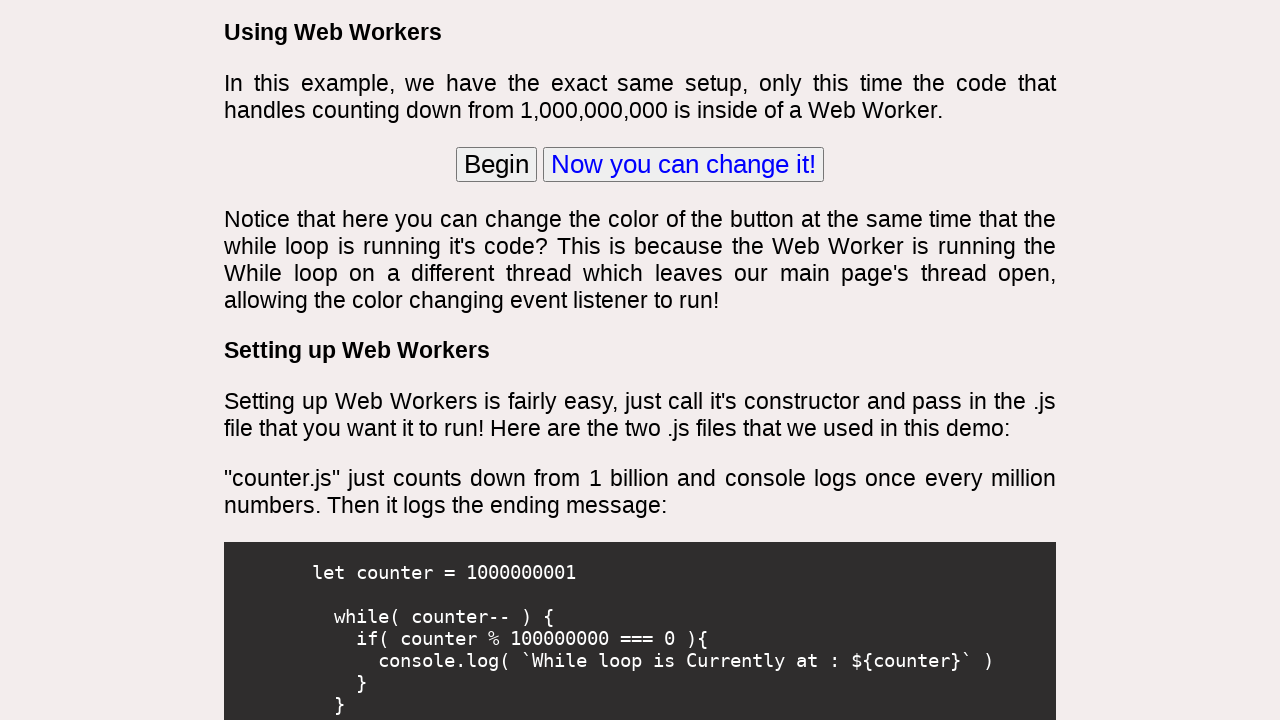

Clicked the begin button to initiate web worker functionality at (496, 165) on #begin
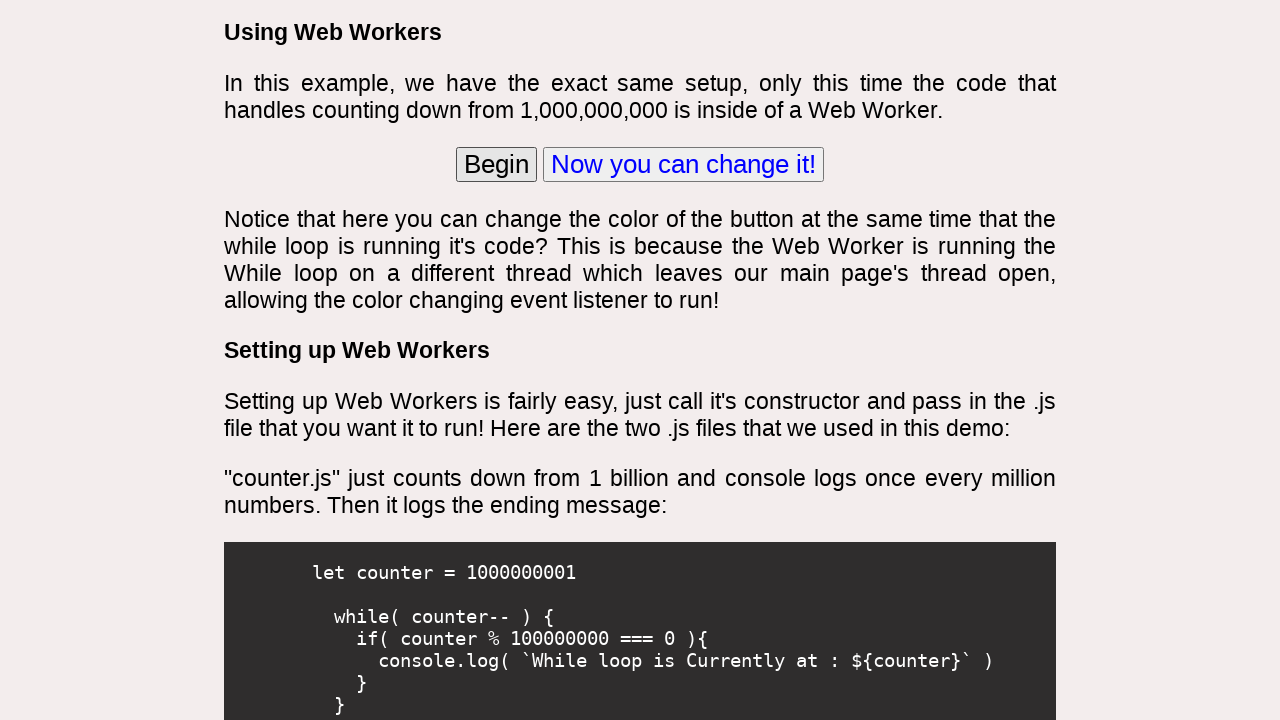

Waited 200ms for web worker to be created
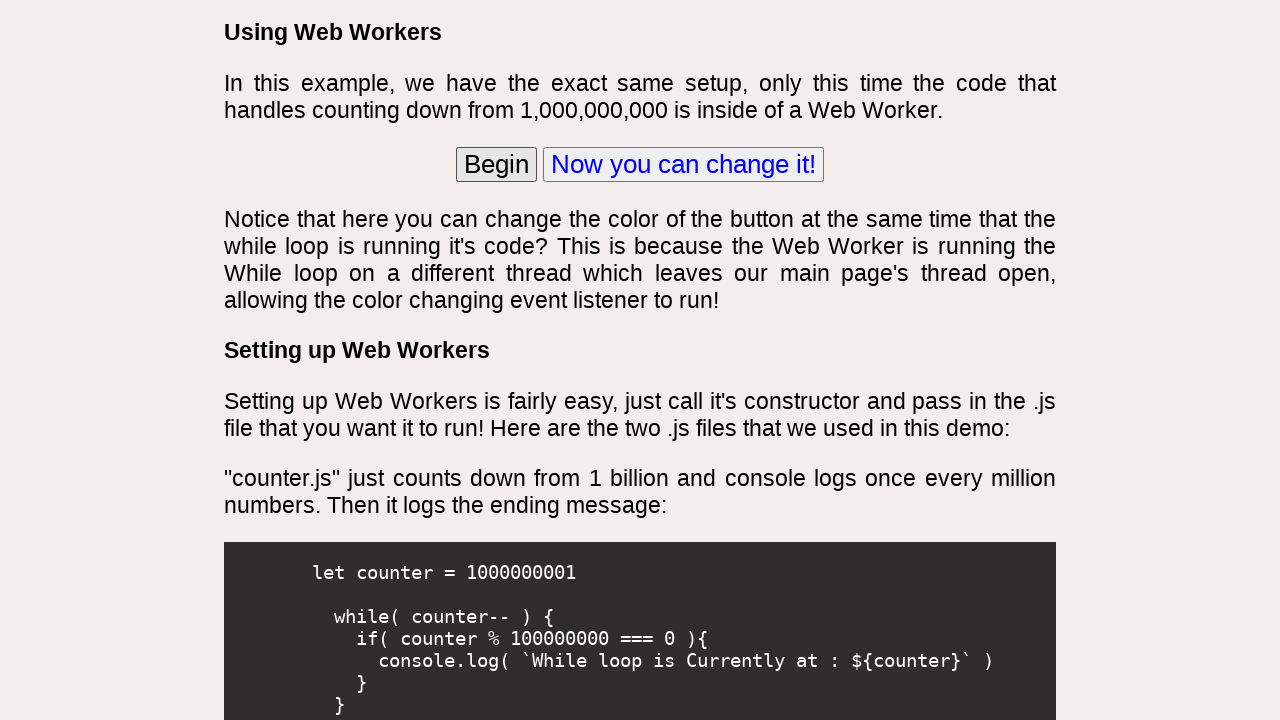

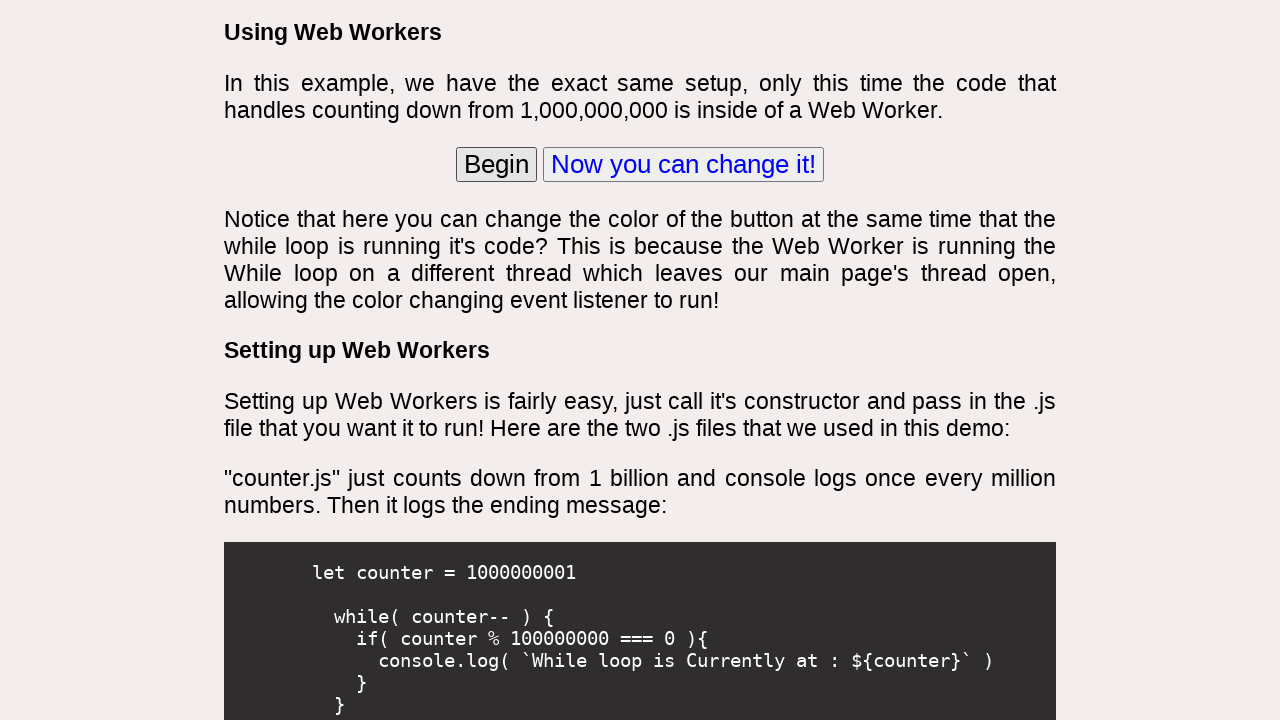